Tests file upload functionality on an Angular file upload demo page by uploading a file using the file input element

Starting URL: http://nervgh.github.io/pages/angular-file-upload/examples/simple/

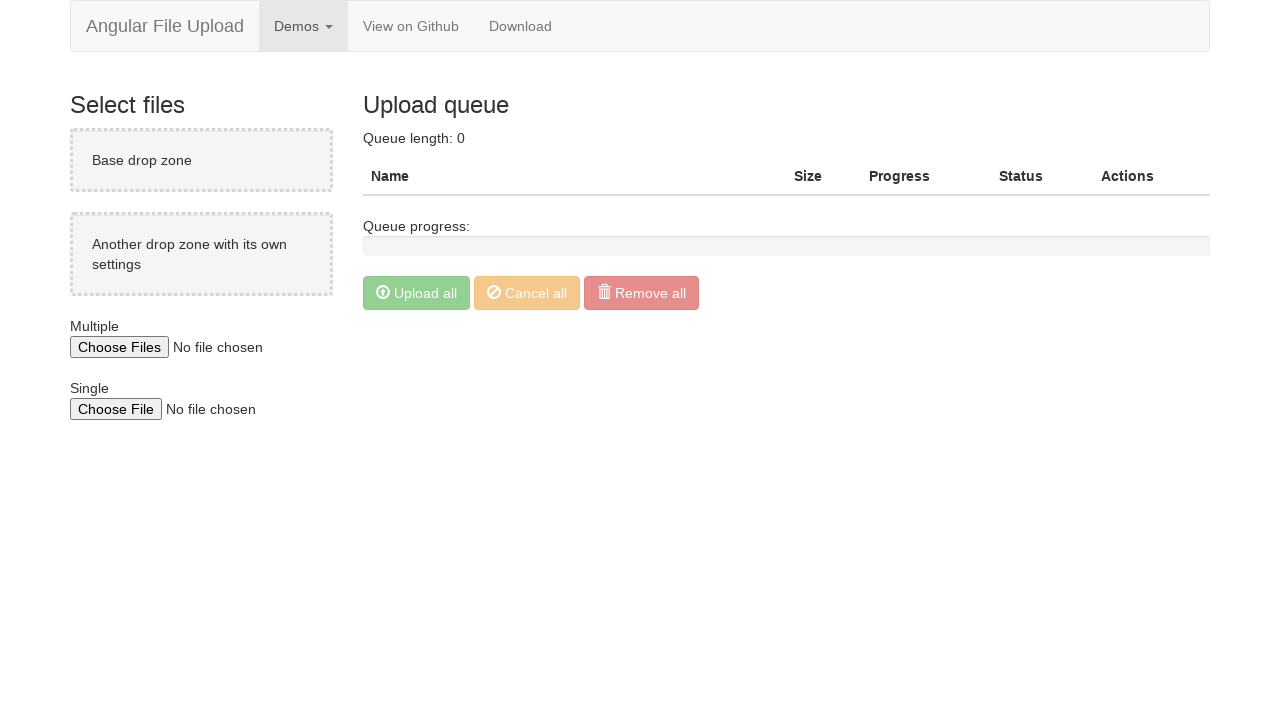

Waited for file input element to load
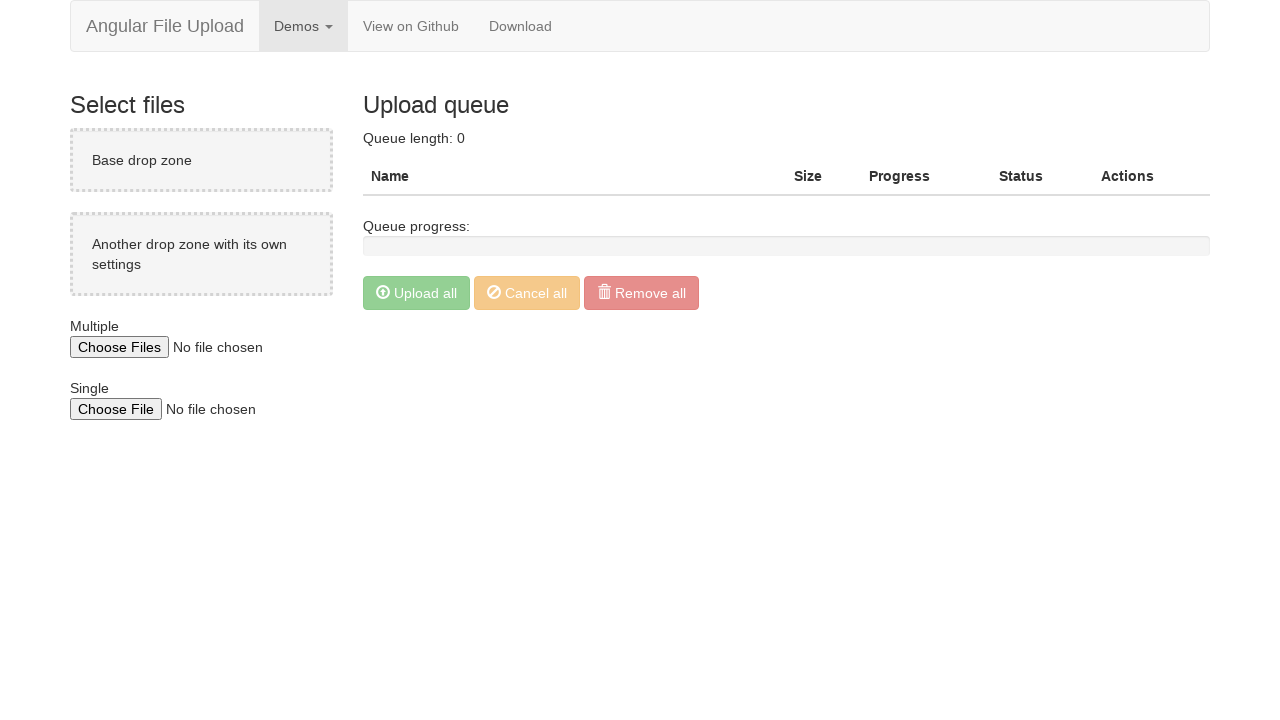

Created temporary test file for upload
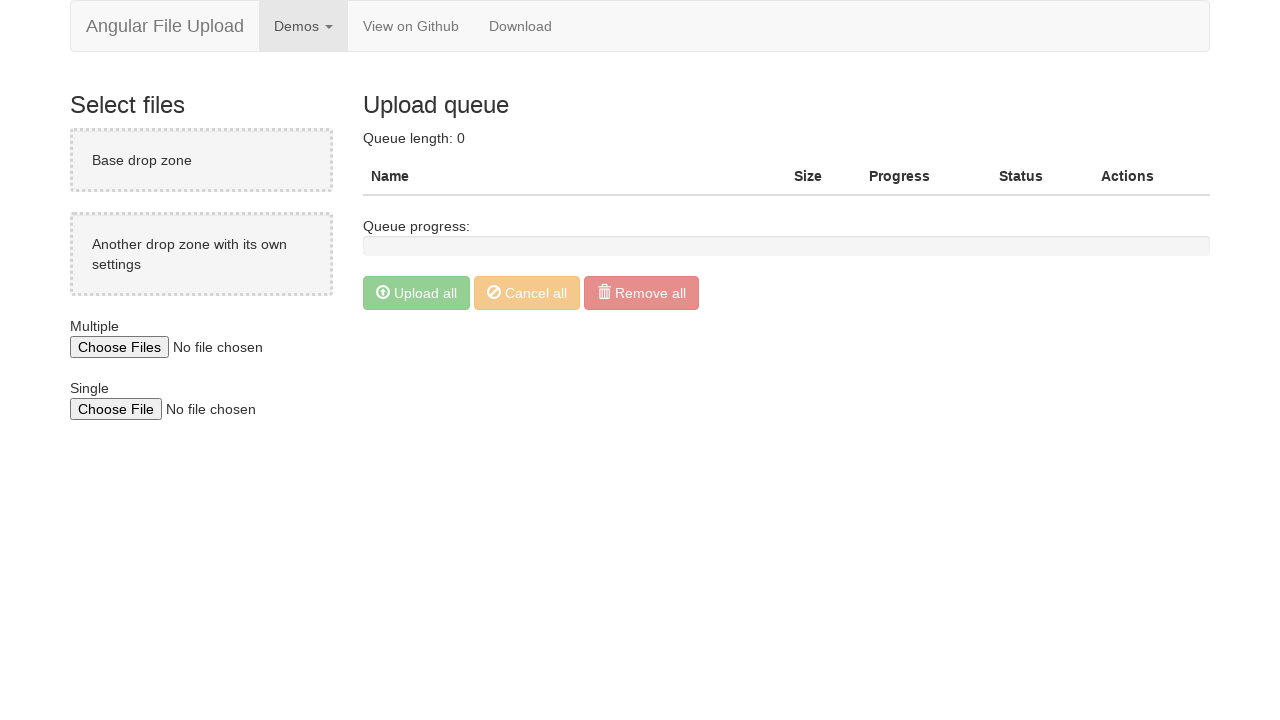

Selected test file for upload using file input
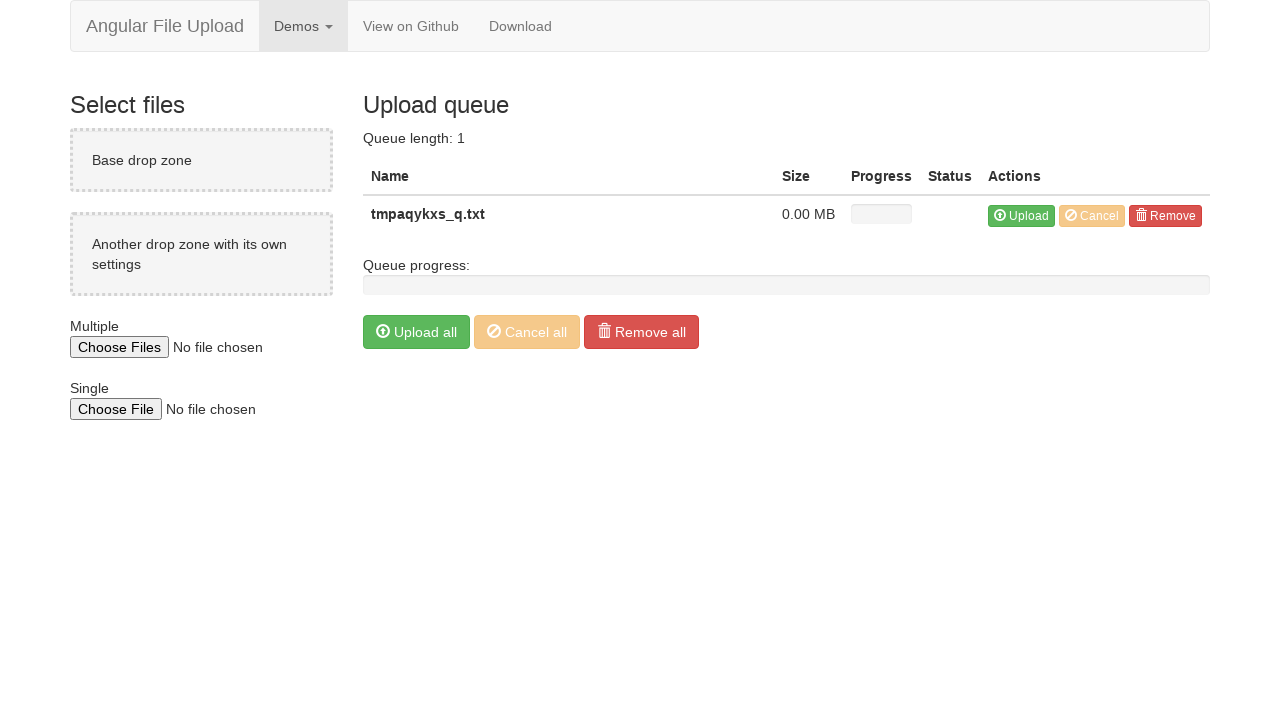

Waited for file upload to process
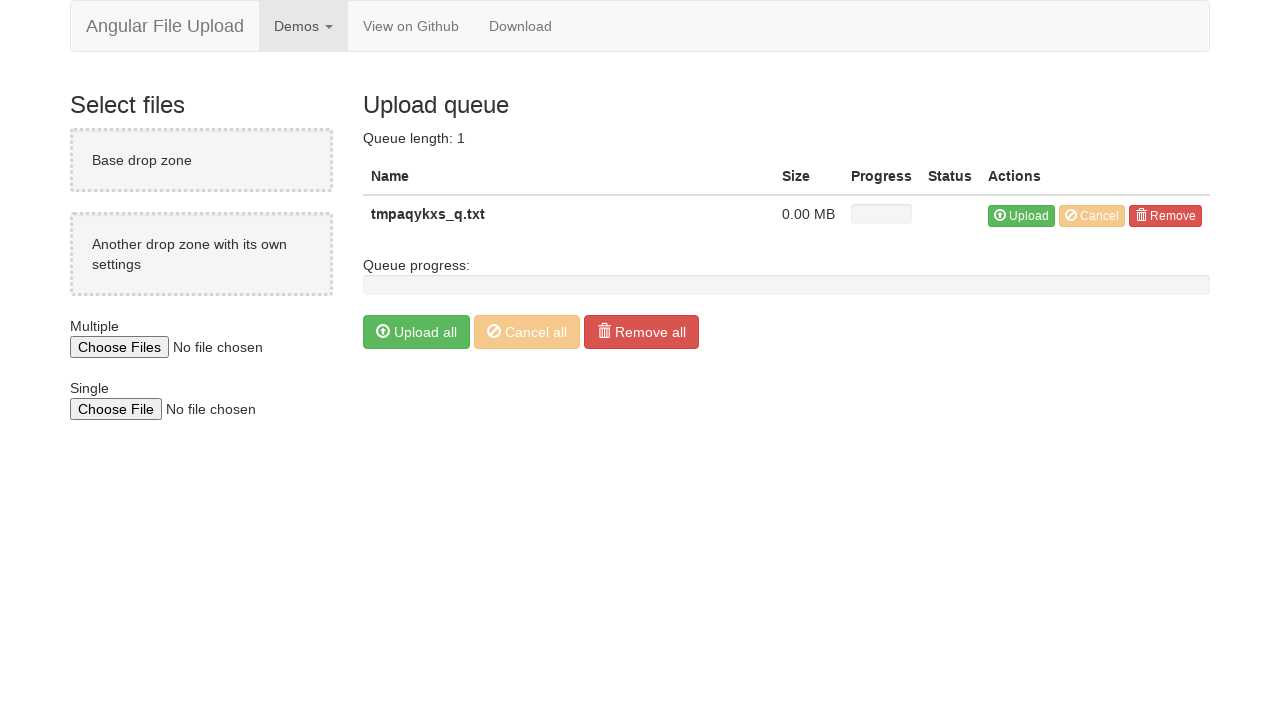

Cleaned up temporary test file
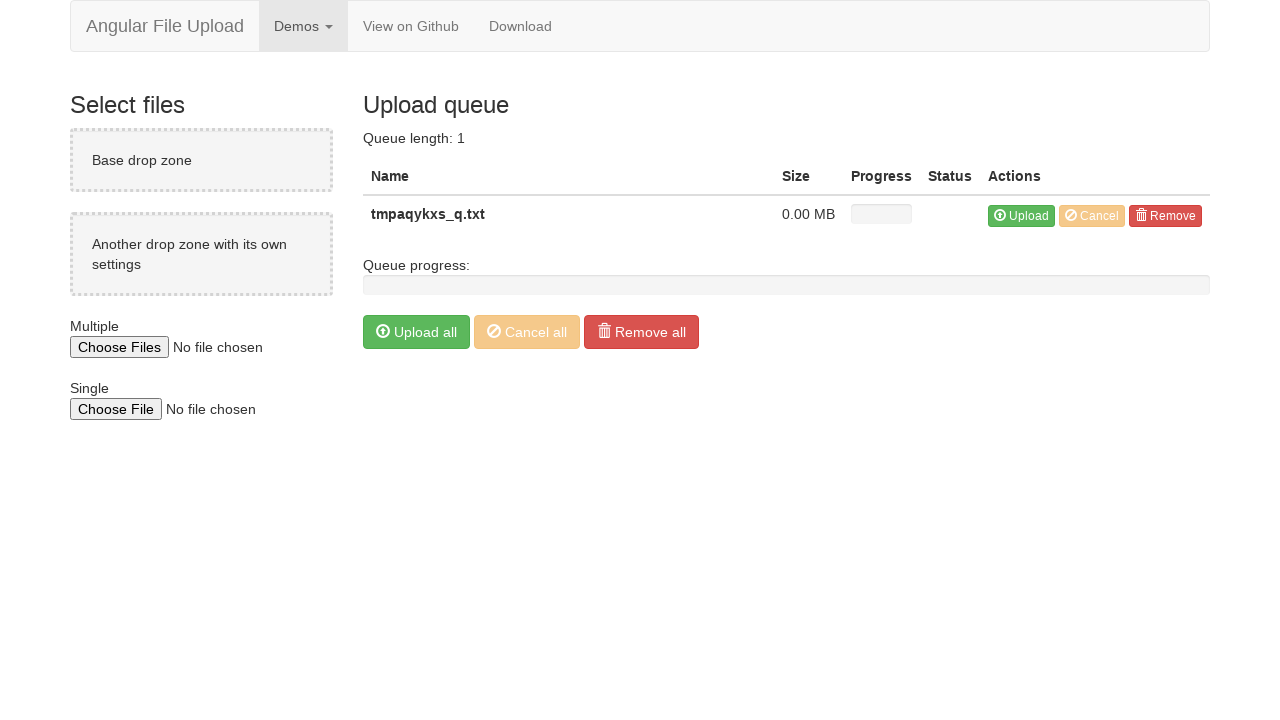

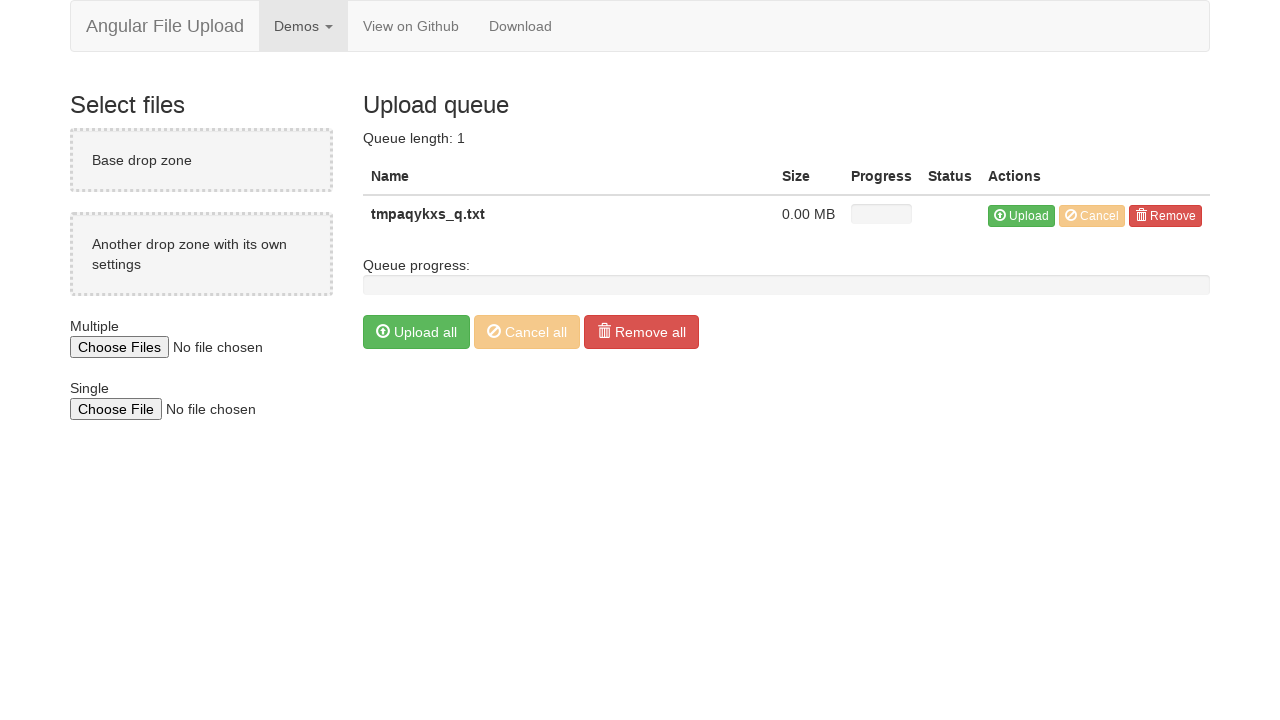